Tests an e-commerce flow by adding specific vegetables (Broccoli, Cucumber, Carrot) to cart, proceeding to checkout, and applying a promo code to verify discount functionality.

Starting URL: https://rahulshettyacademy.com/seleniumPractise/#/

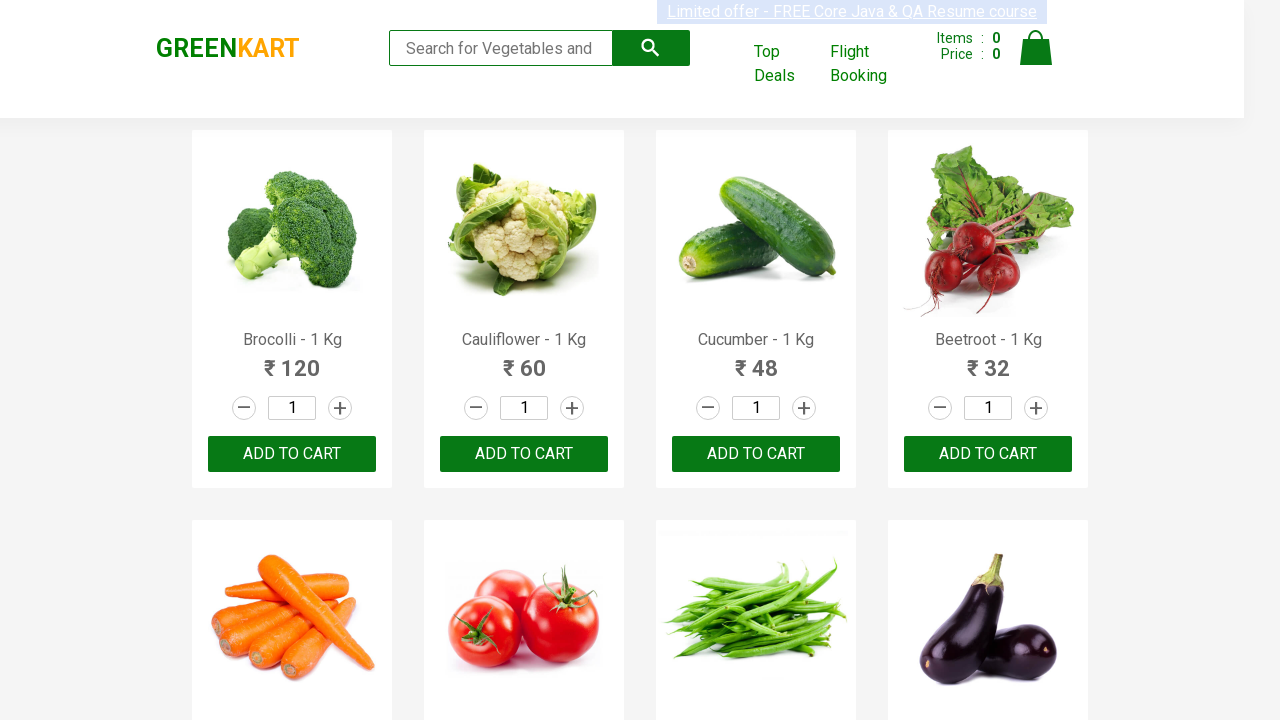

Waited for product names to load on the page
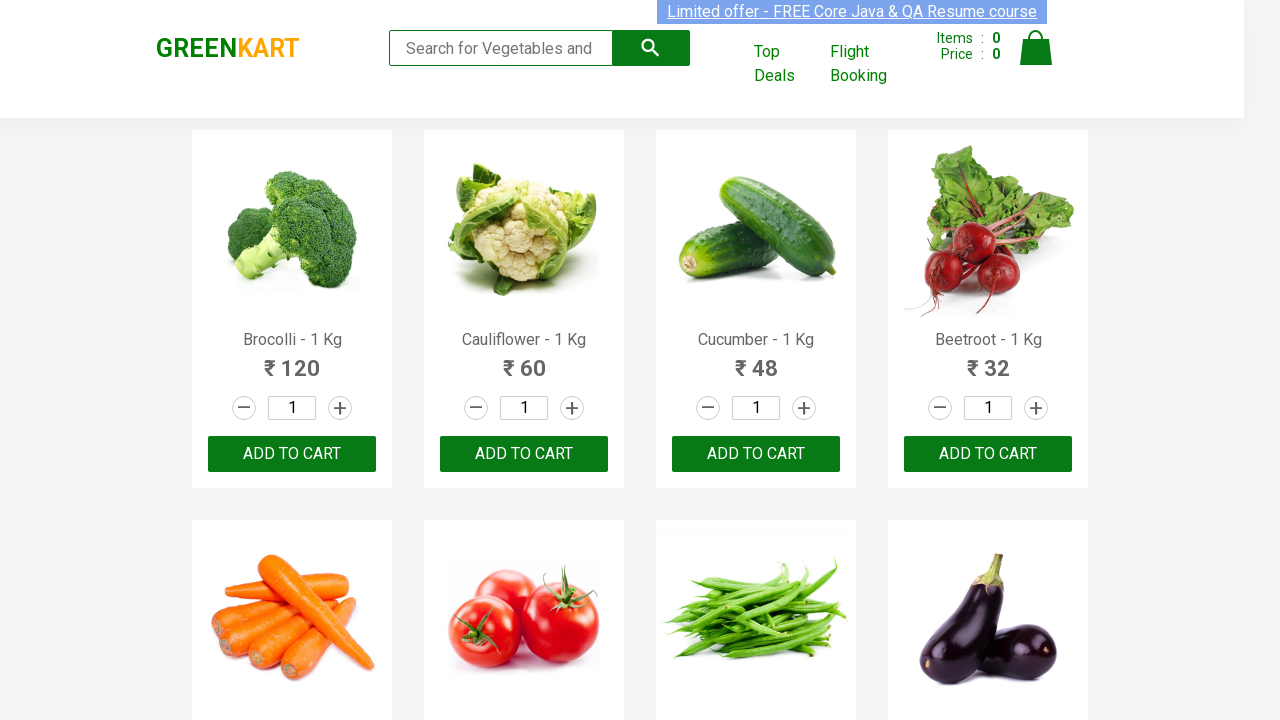

Retrieved all product name elements from the page
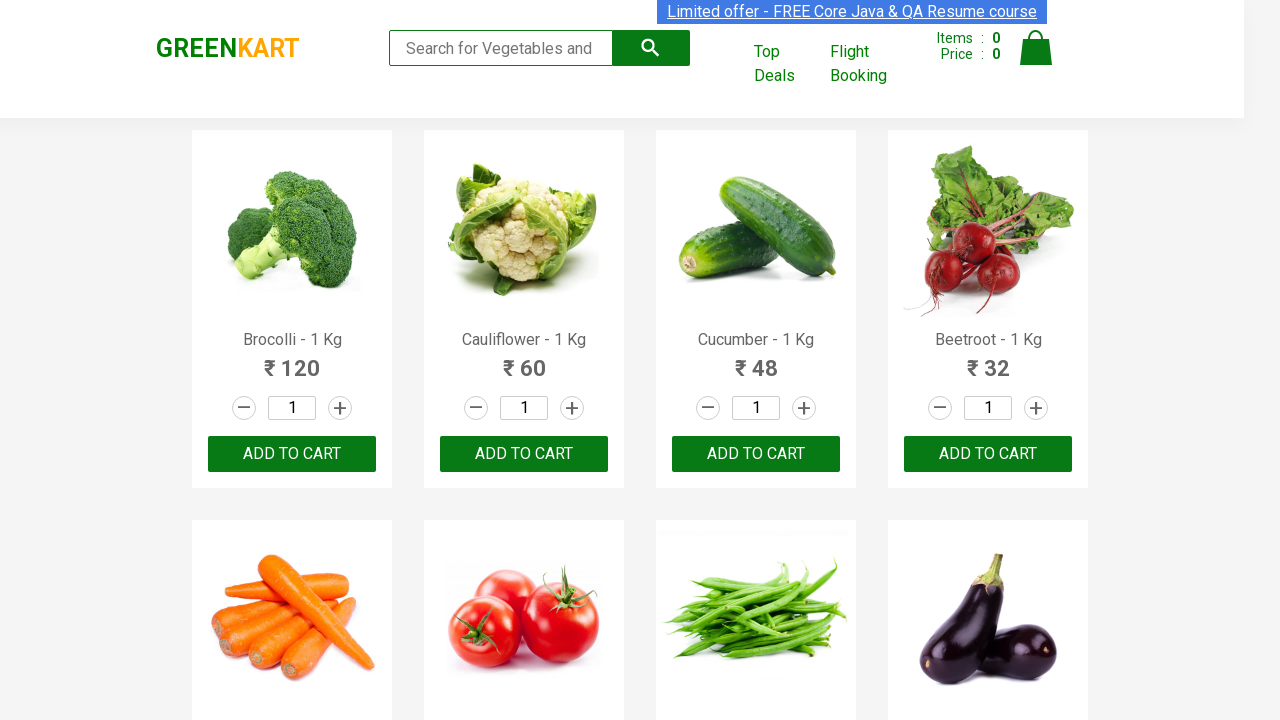

Retrieved all 'Add to Cart' buttons from the page
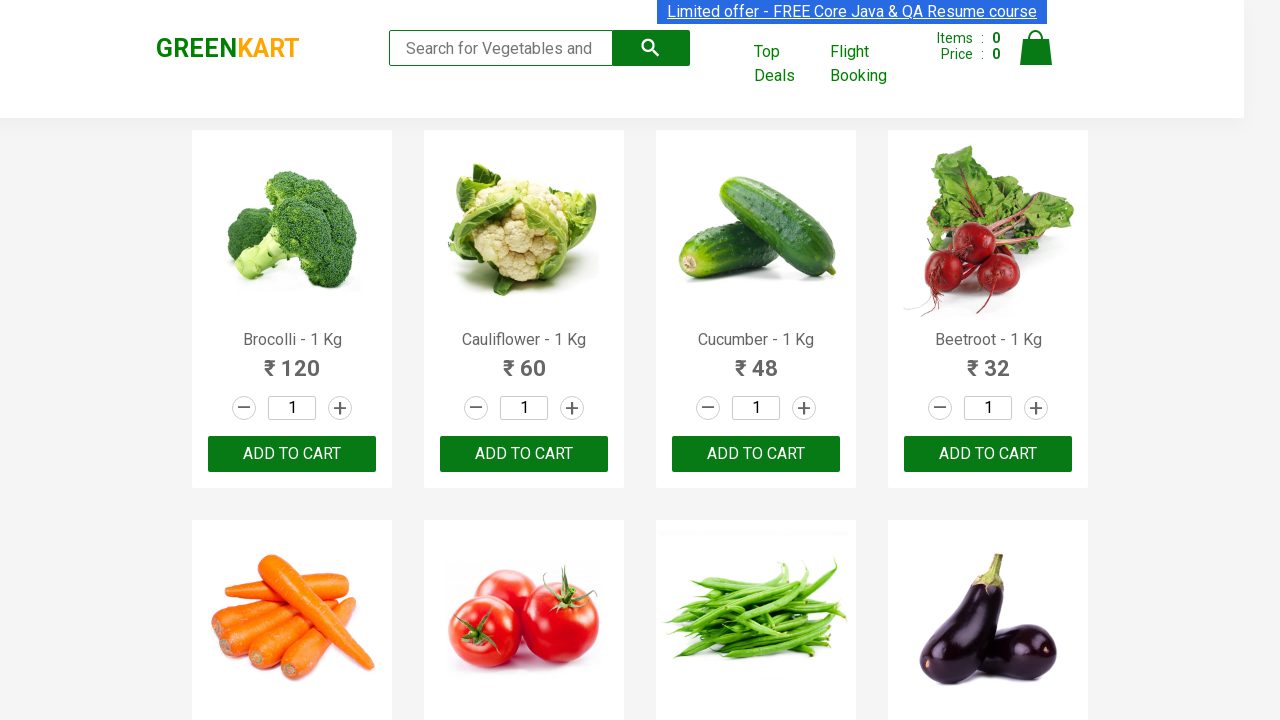

Added 'Brocolli' to cart
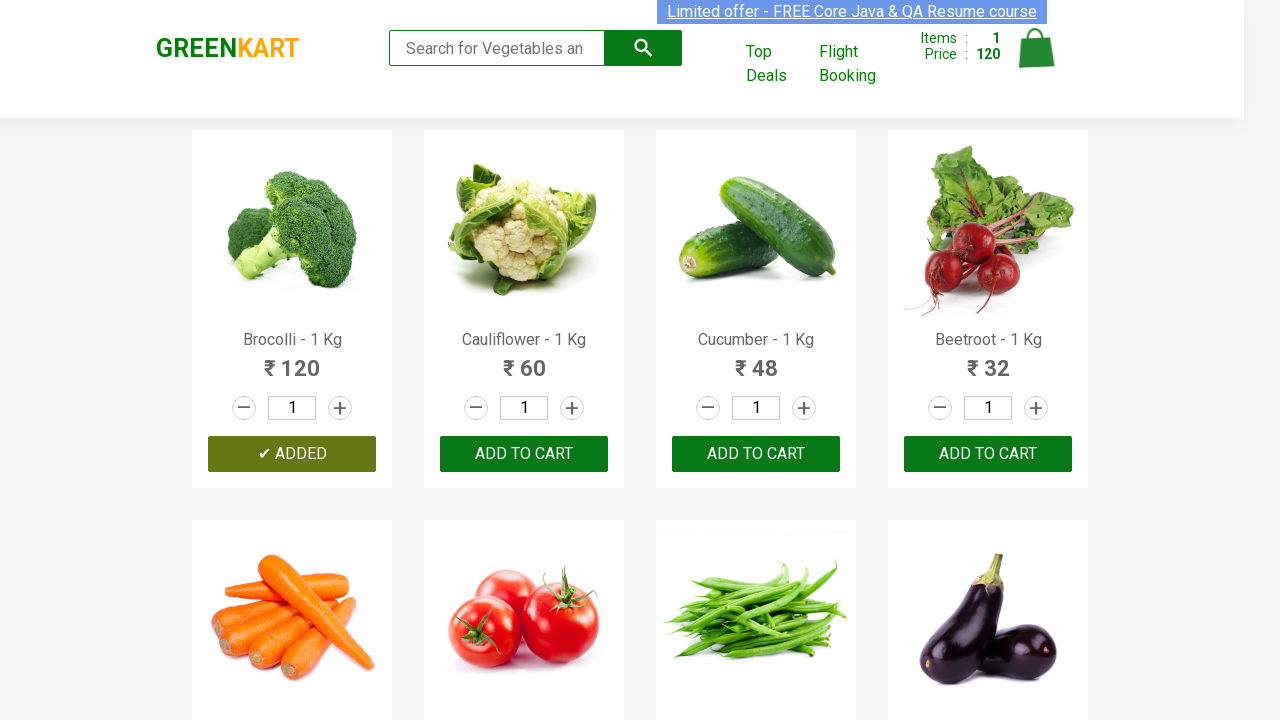

Added 'Cucumber' to cart
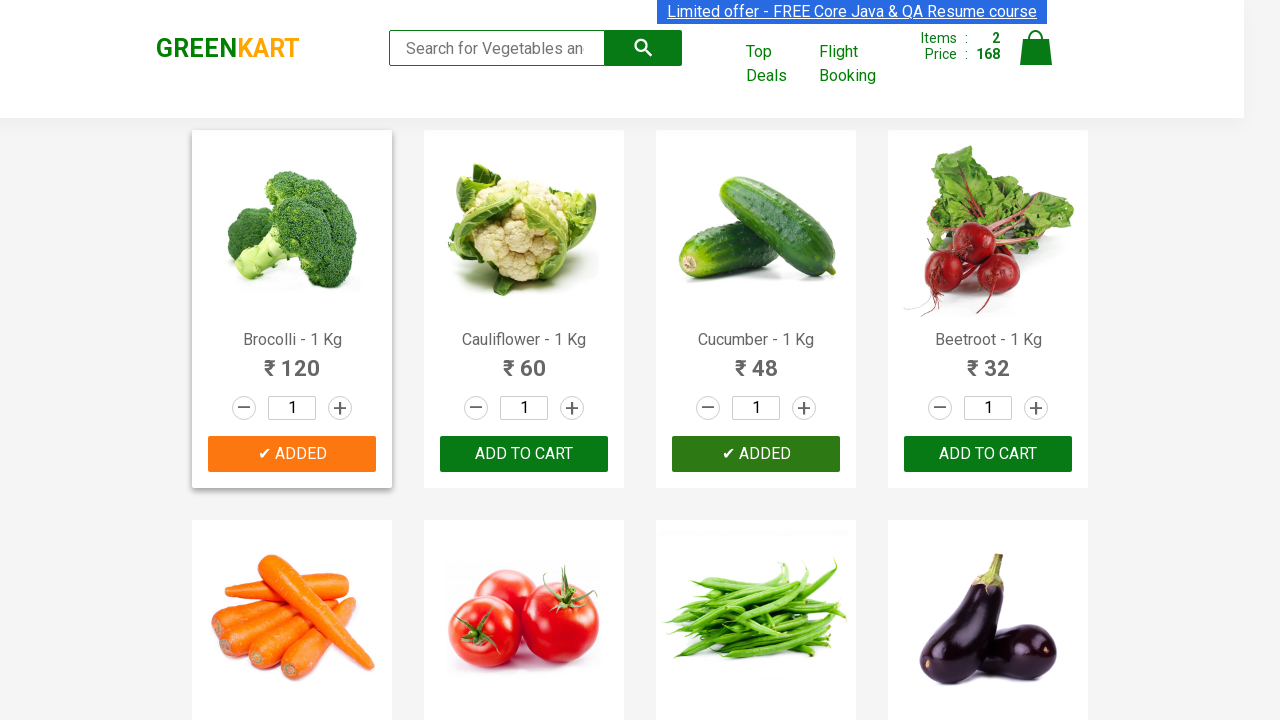

Added 'Carrot' to cart
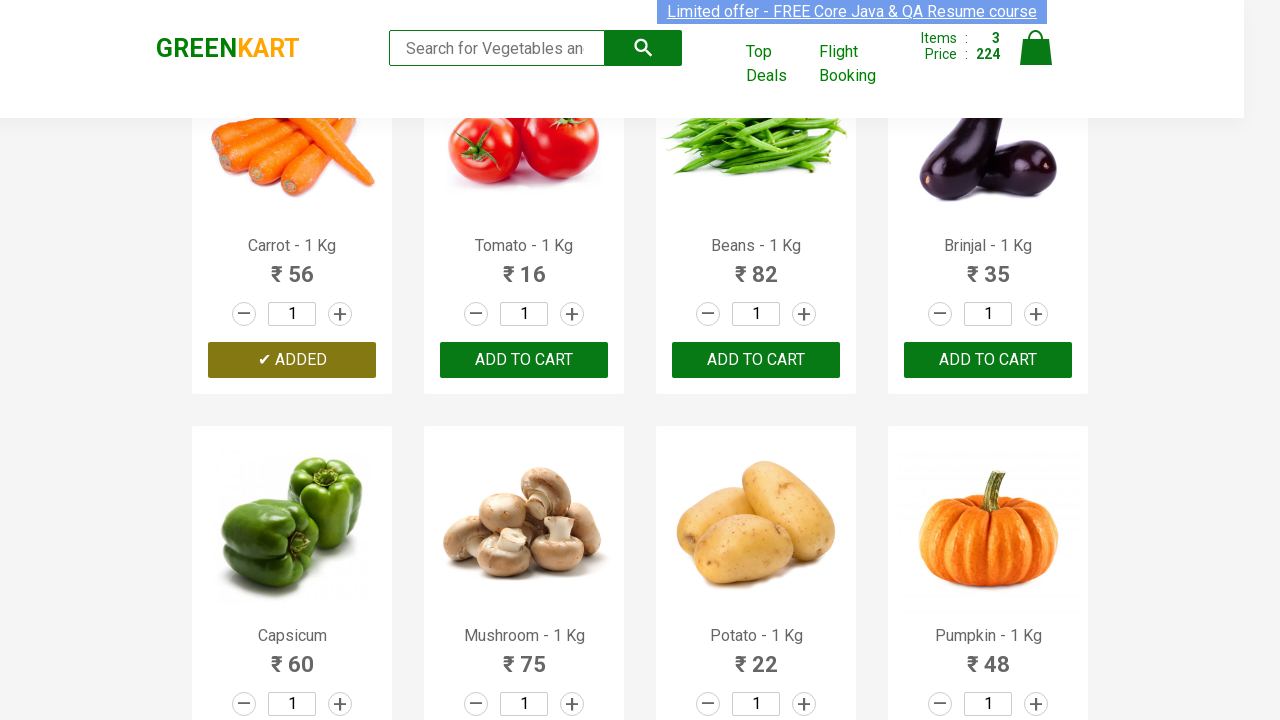

Clicked on the cart icon to view cart at (1036, 48) on img[alt='Cart']
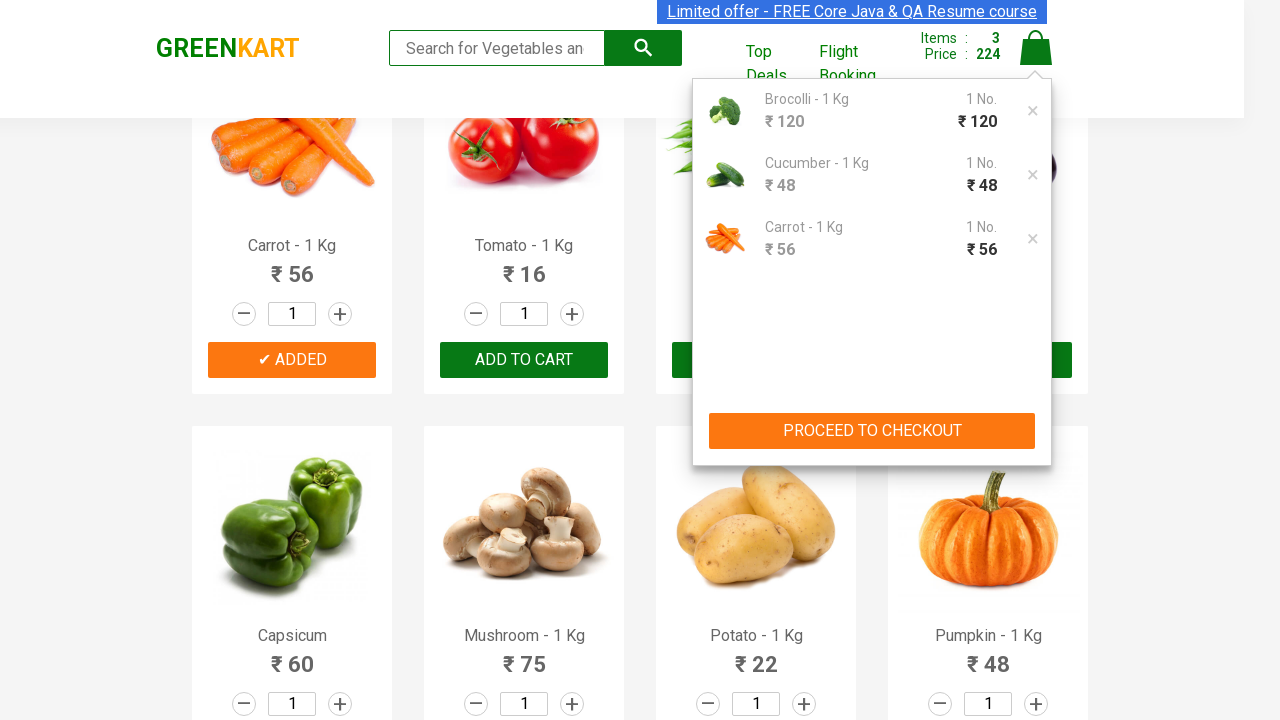

Clicked 'PROCEED TO CHECKOUT' button at (872, 431) on div.action-block button:has-text('PROCEED TO CHECKOUT')
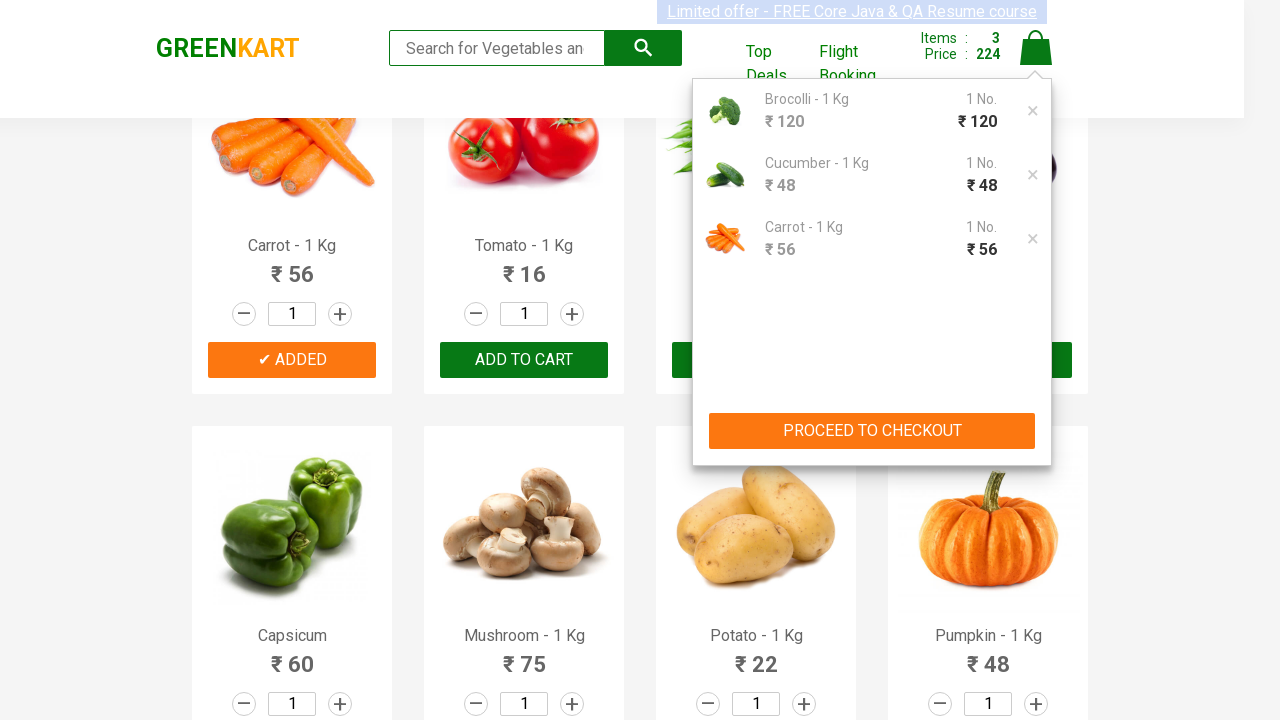

Waited for promo code input field to become visible
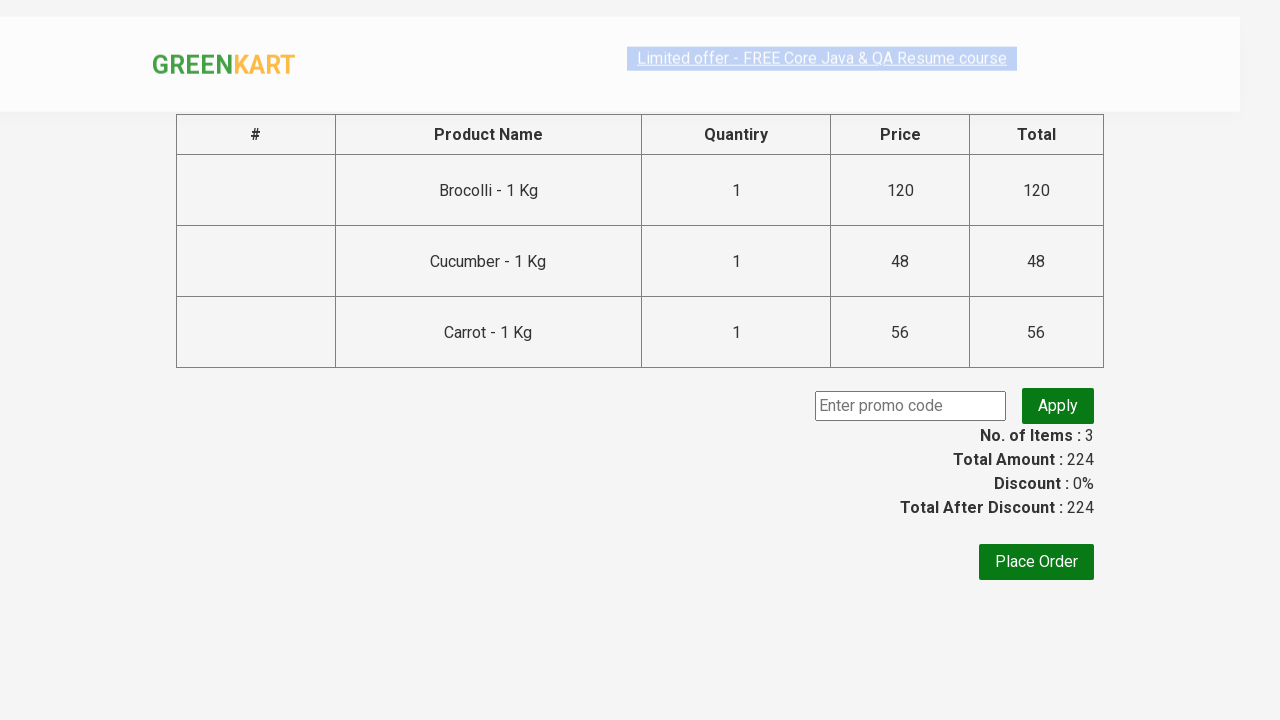

Entered promo code 'rahulshettyacademy' in the promo code field on input.promoCode
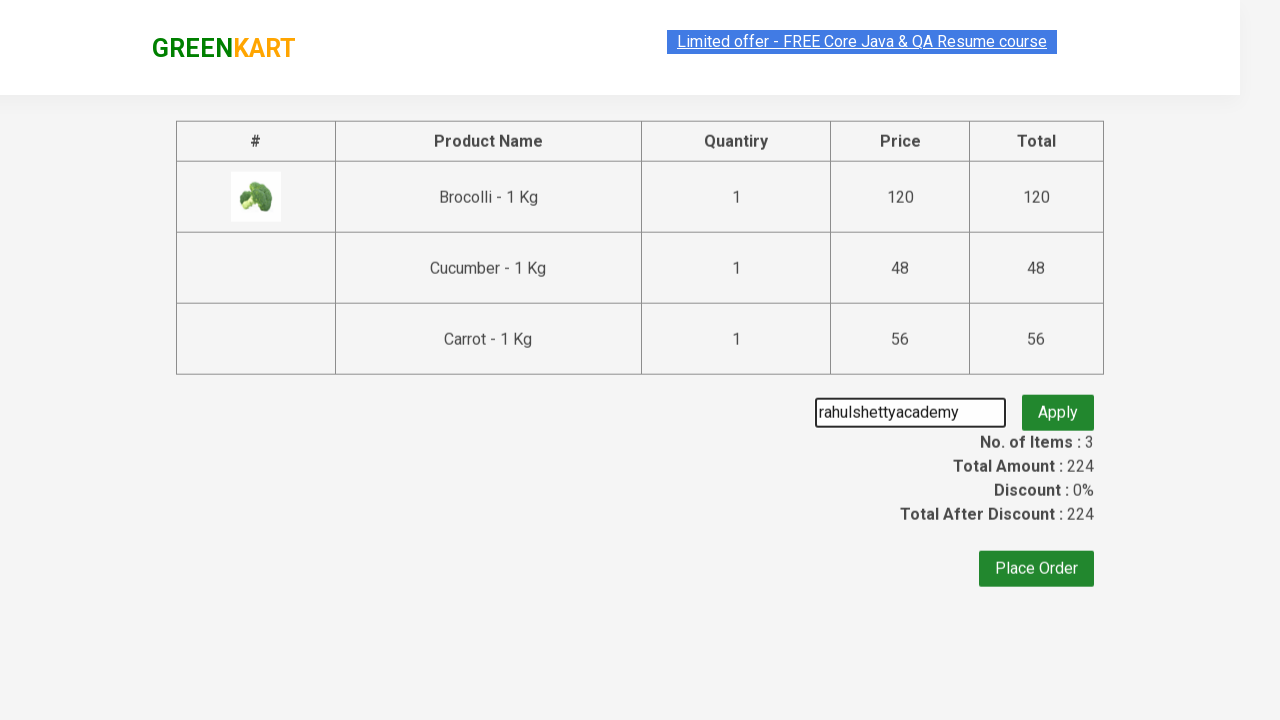

Clicked the 'Apply' button to apply the promo code at (1058, 406) on .promoBtn
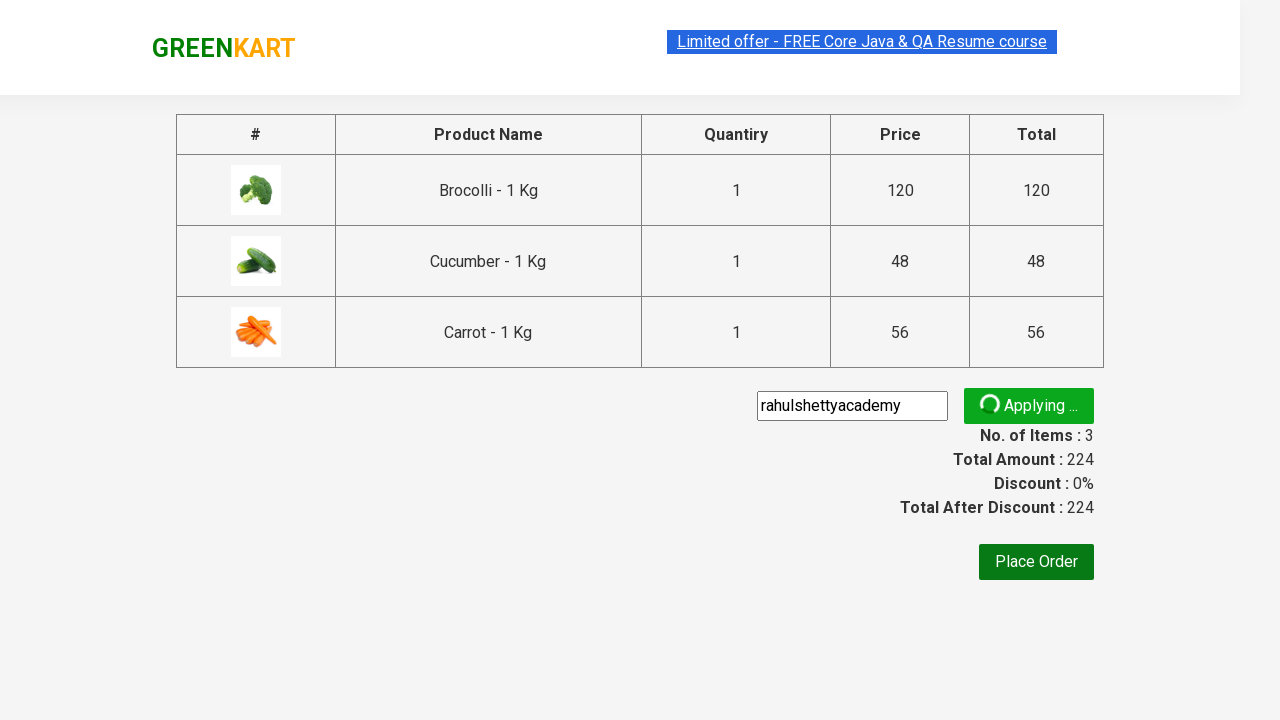

Waited for promo discount information to appear on the page
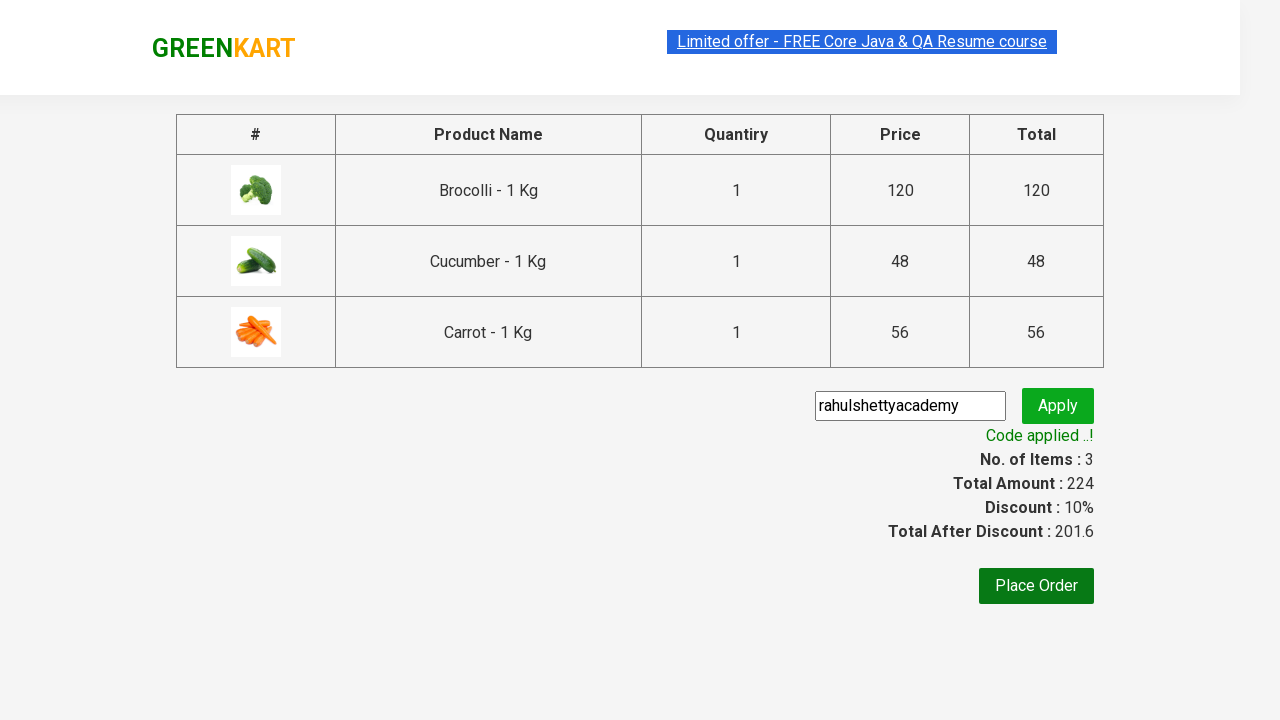

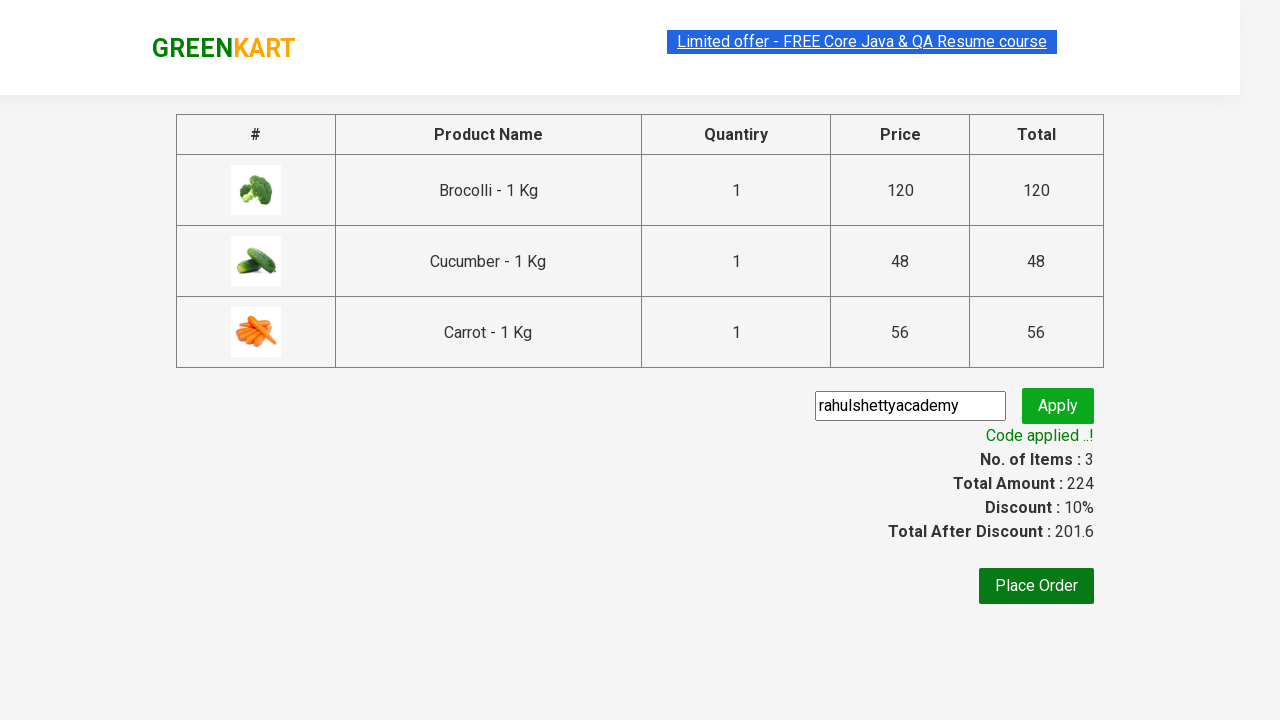